Tests dynamic checkbox controls by removing and adding a checkbox element from the page

Starting URL: https://the-internet.herokuapp.com/

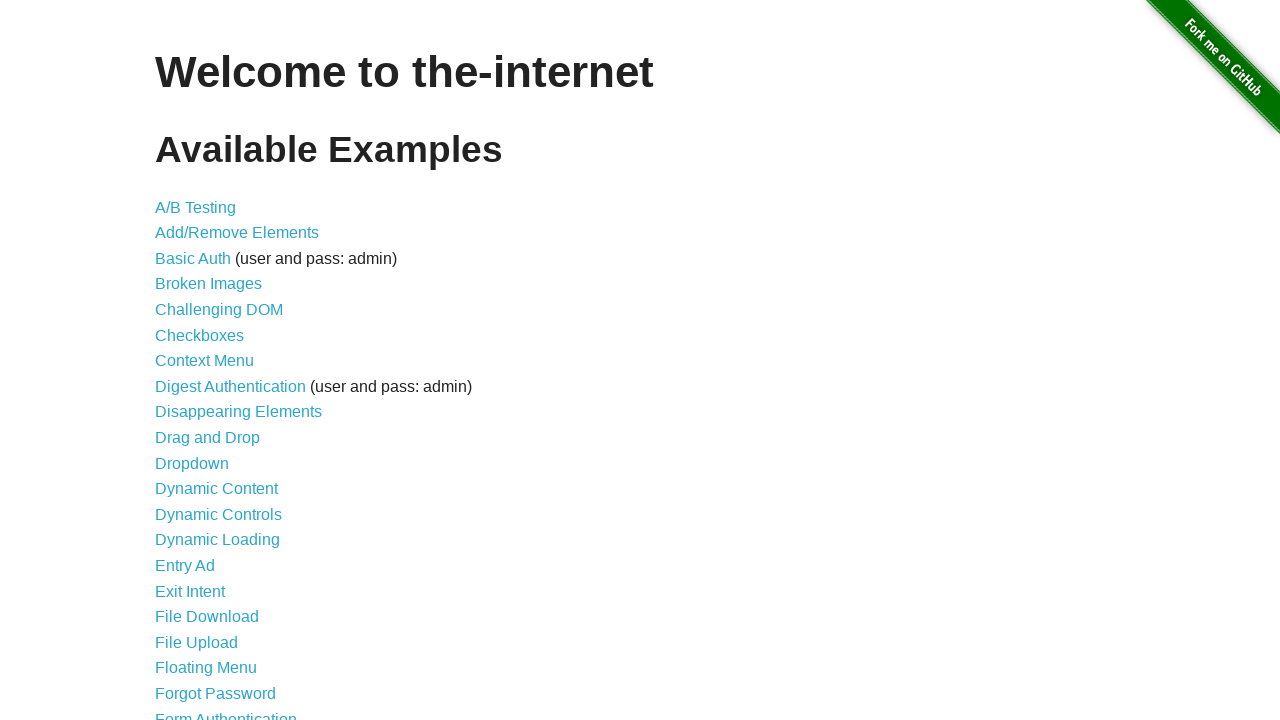

Clicked on Dynamic Controls link at (218, 514) on text=Dynamic Controls
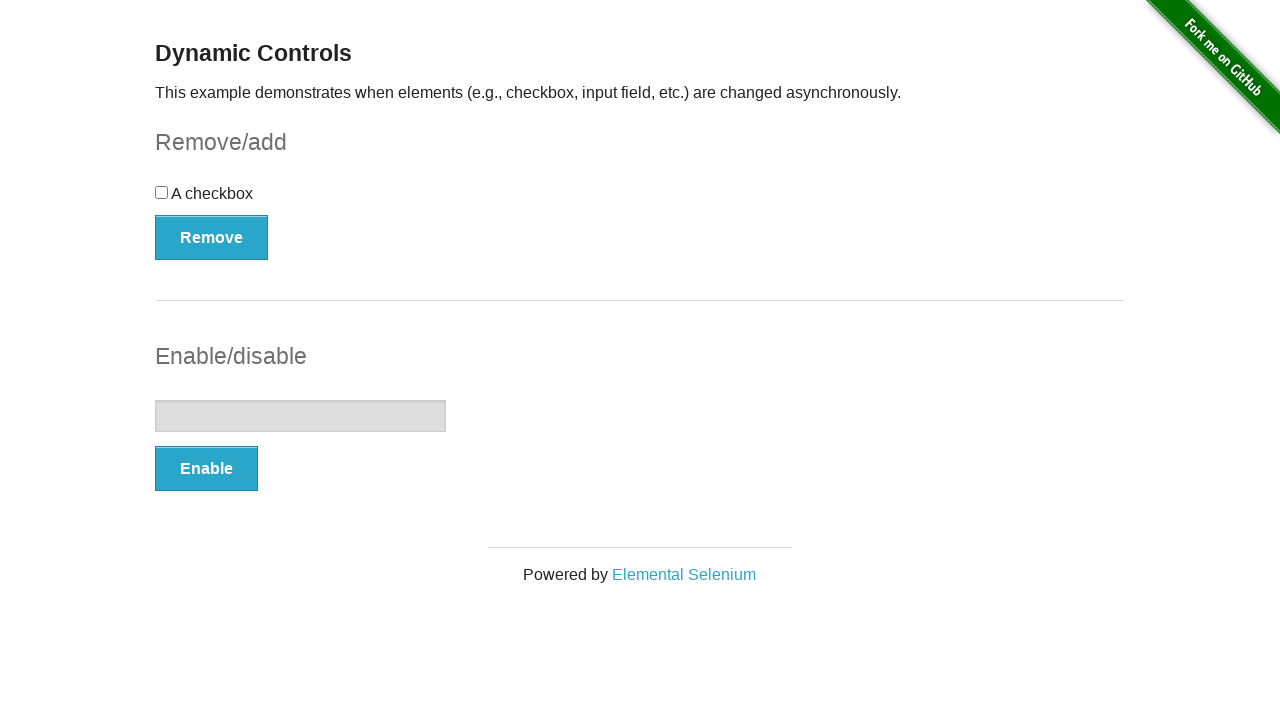

Located checkbox element
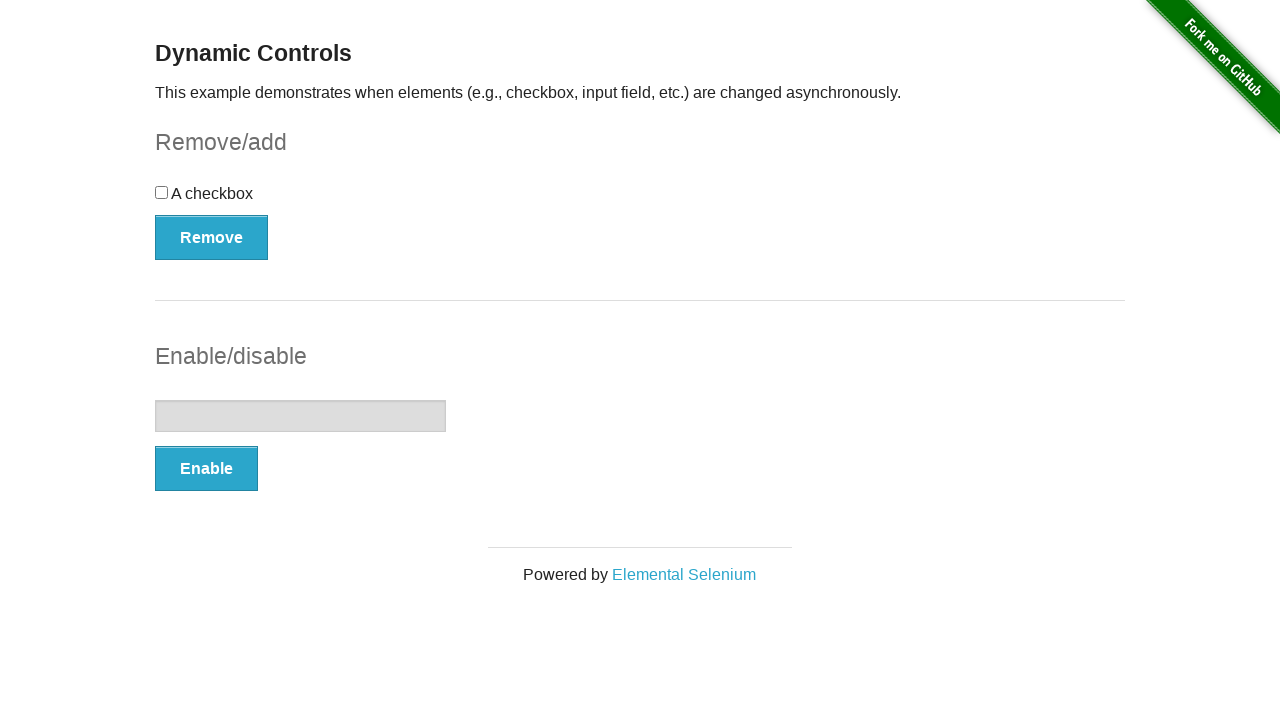

Verified checkbox is visible
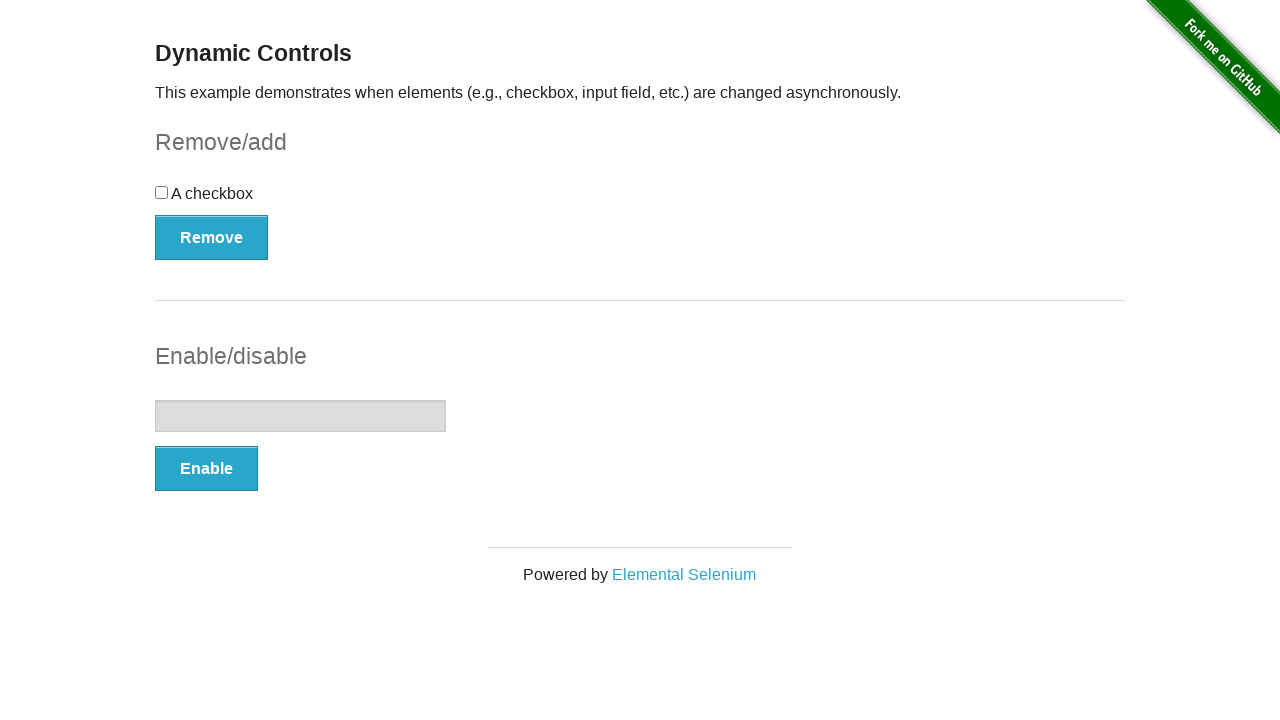

Clicked remove button to remove checkbox at (212, 237) on button[onclick='swapCheckbox()']
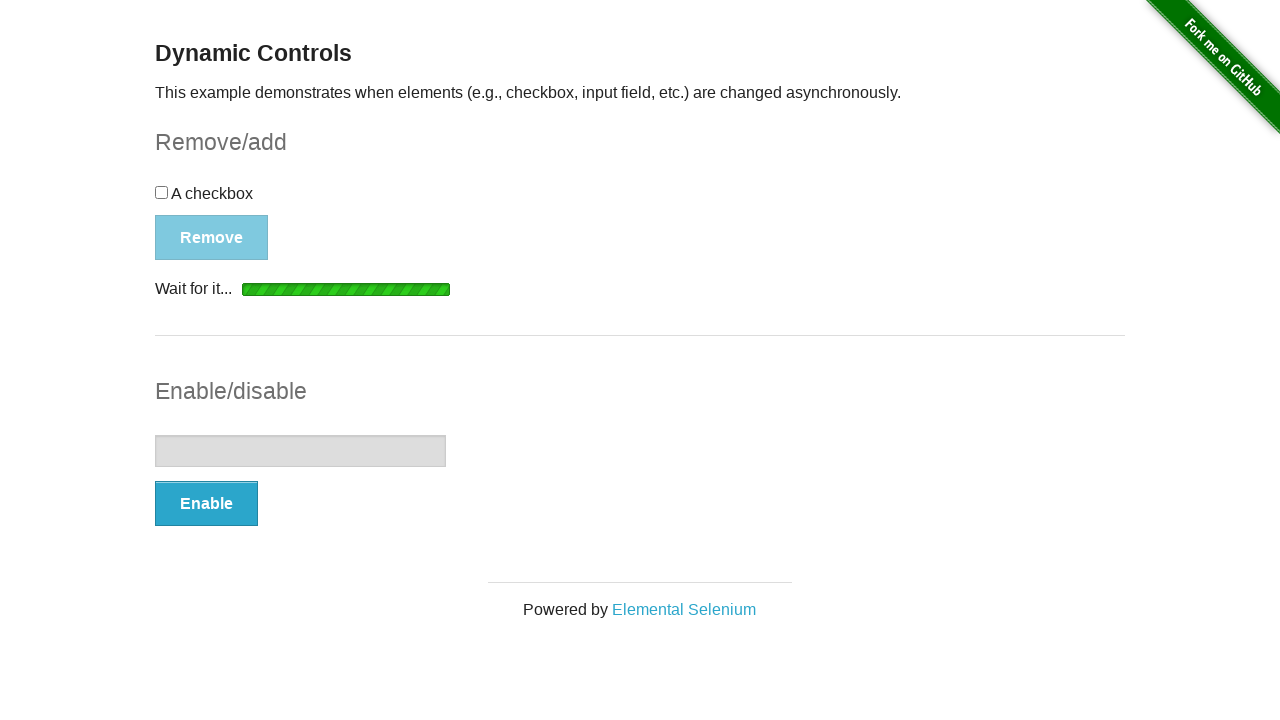

Waited for checkbox to disappear
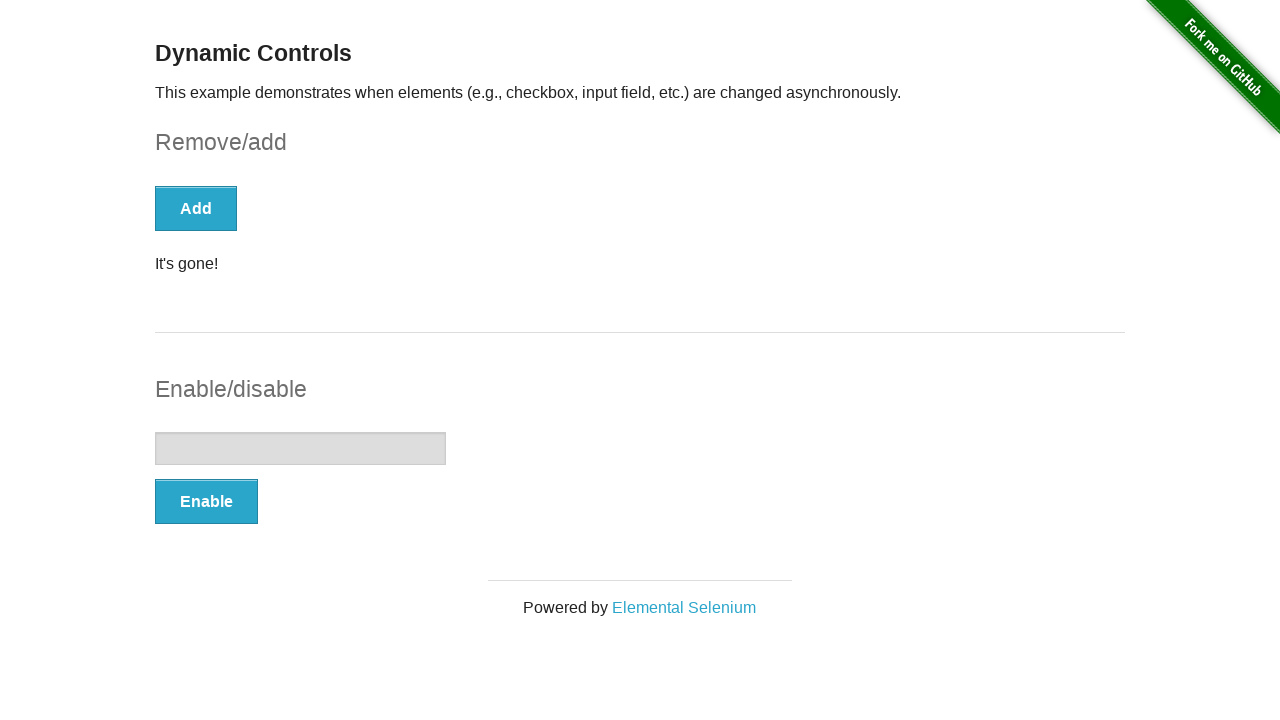

Clicked add button to restore checkbox at (196, 208) on button[onclick='swapCheckbox()']
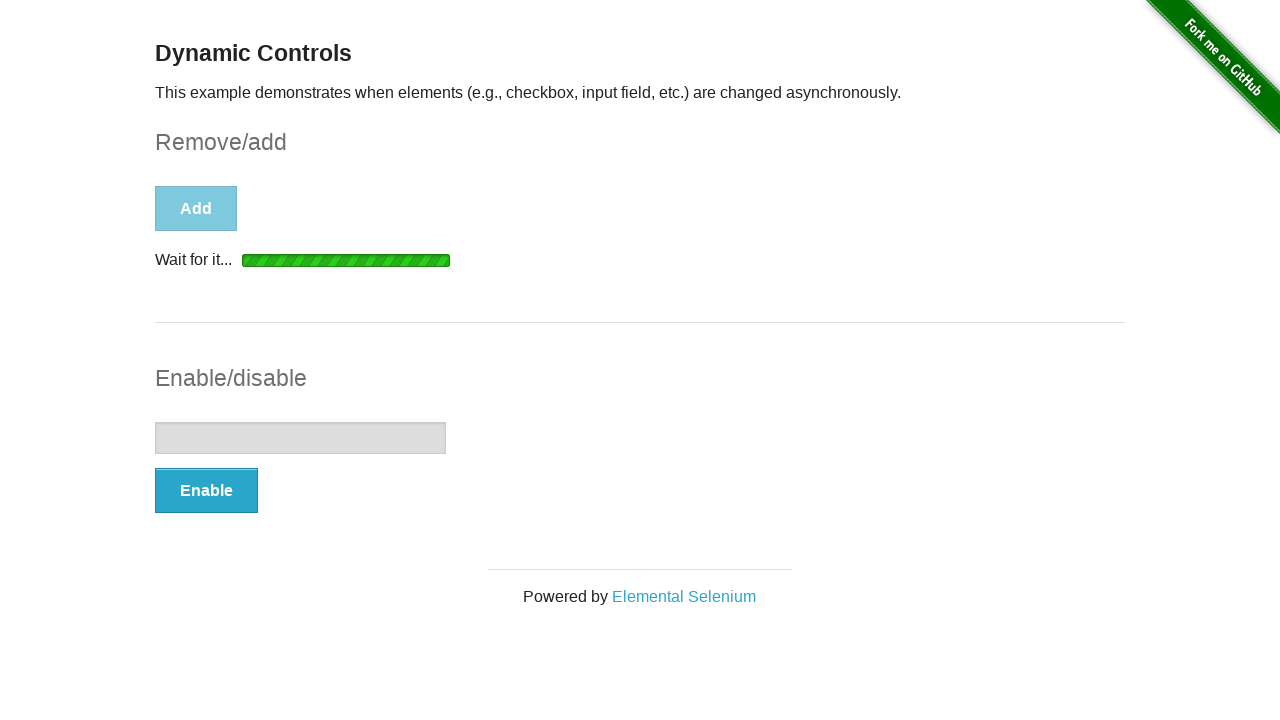

Waited for checkbox to reappear
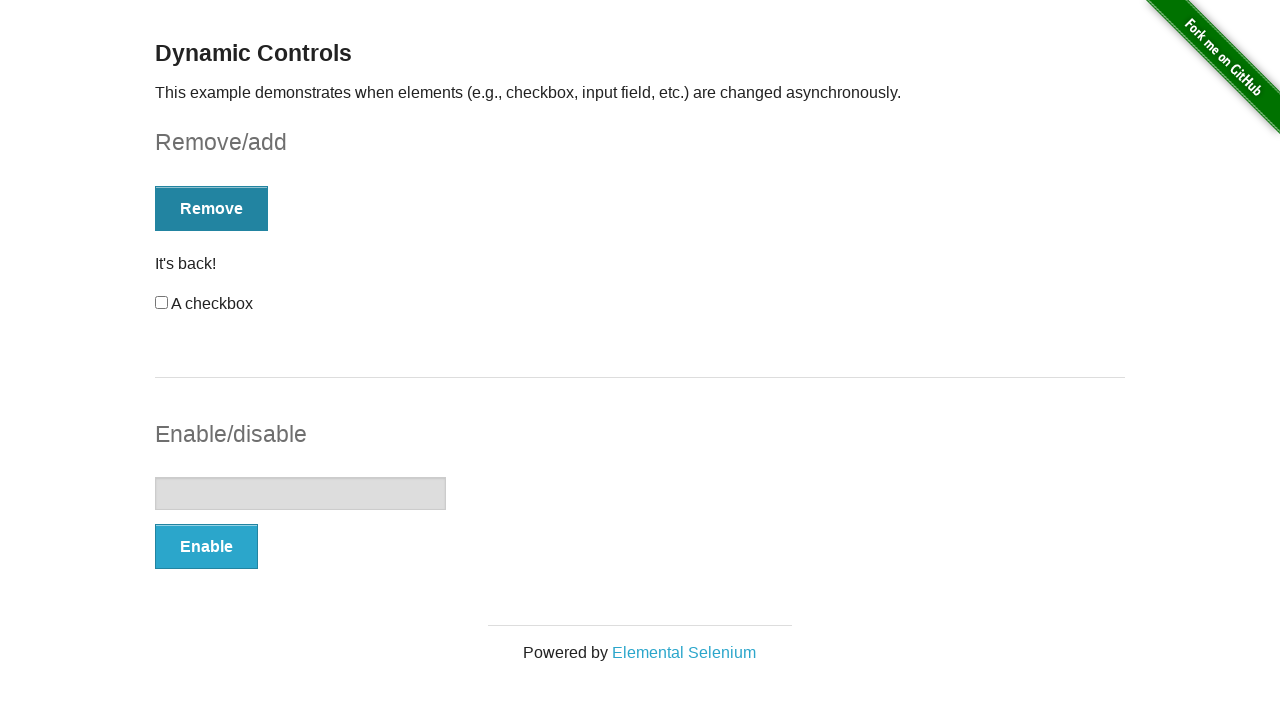

Verified checkbox is visible again
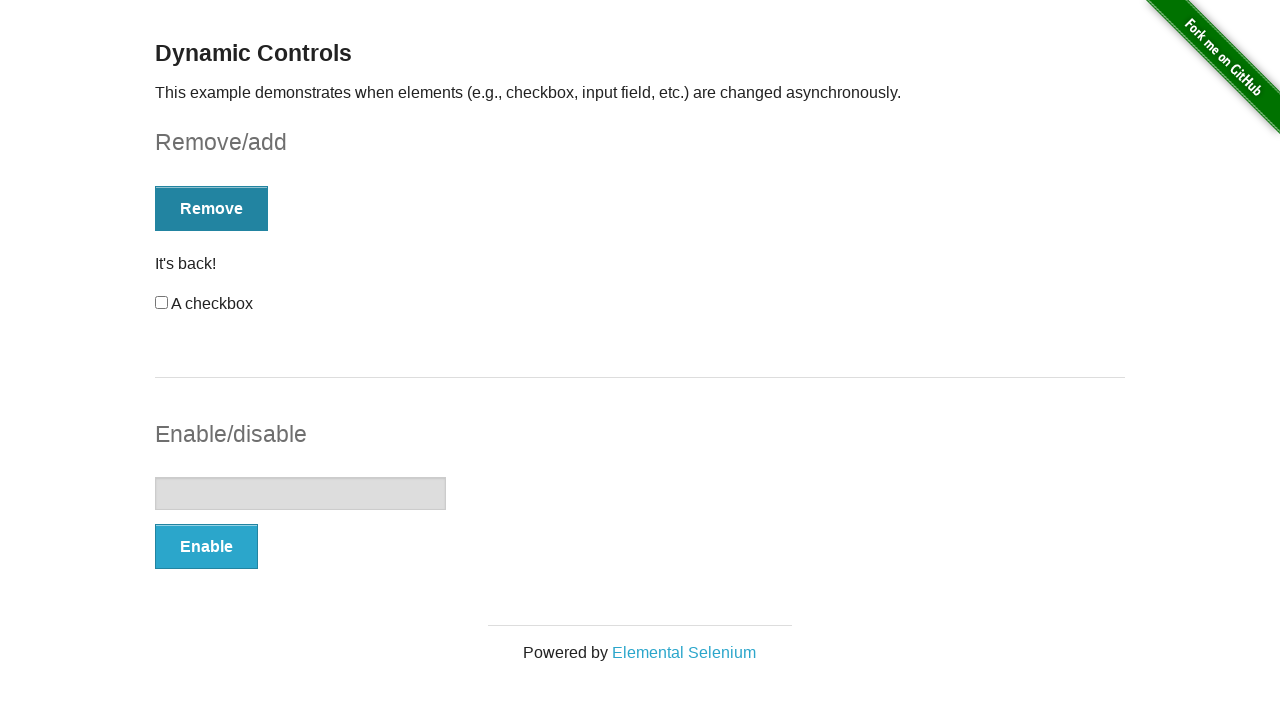

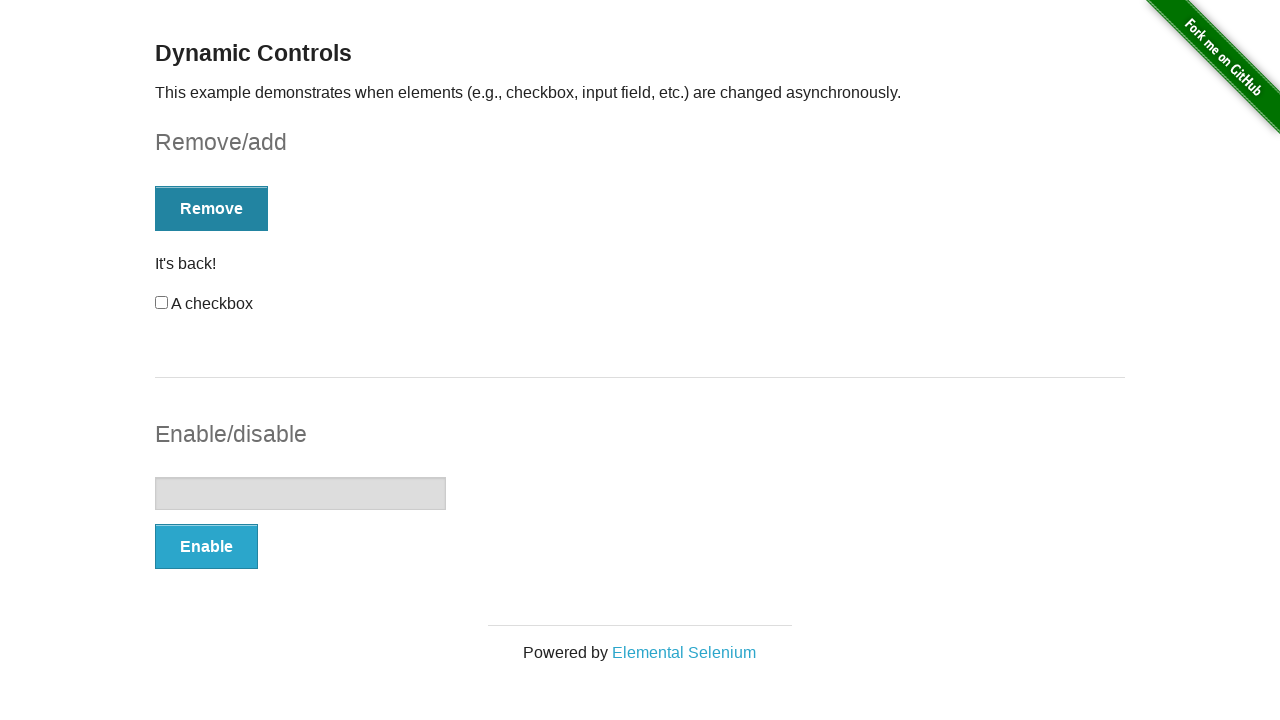